Tests dropdown selection functionality by selecting options using different methods - by visible text, by index, and by value

Starting URL: https://the-internet.herokuapp.com/dropdown

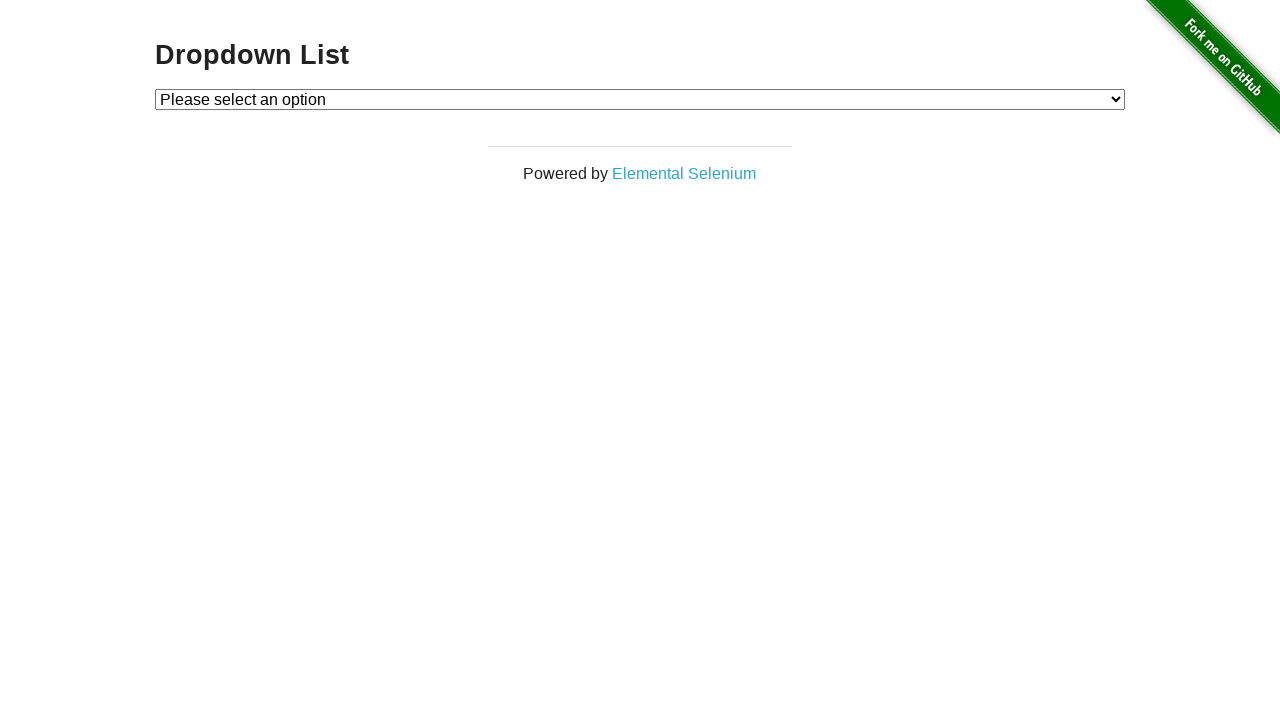

Located the dropdown element
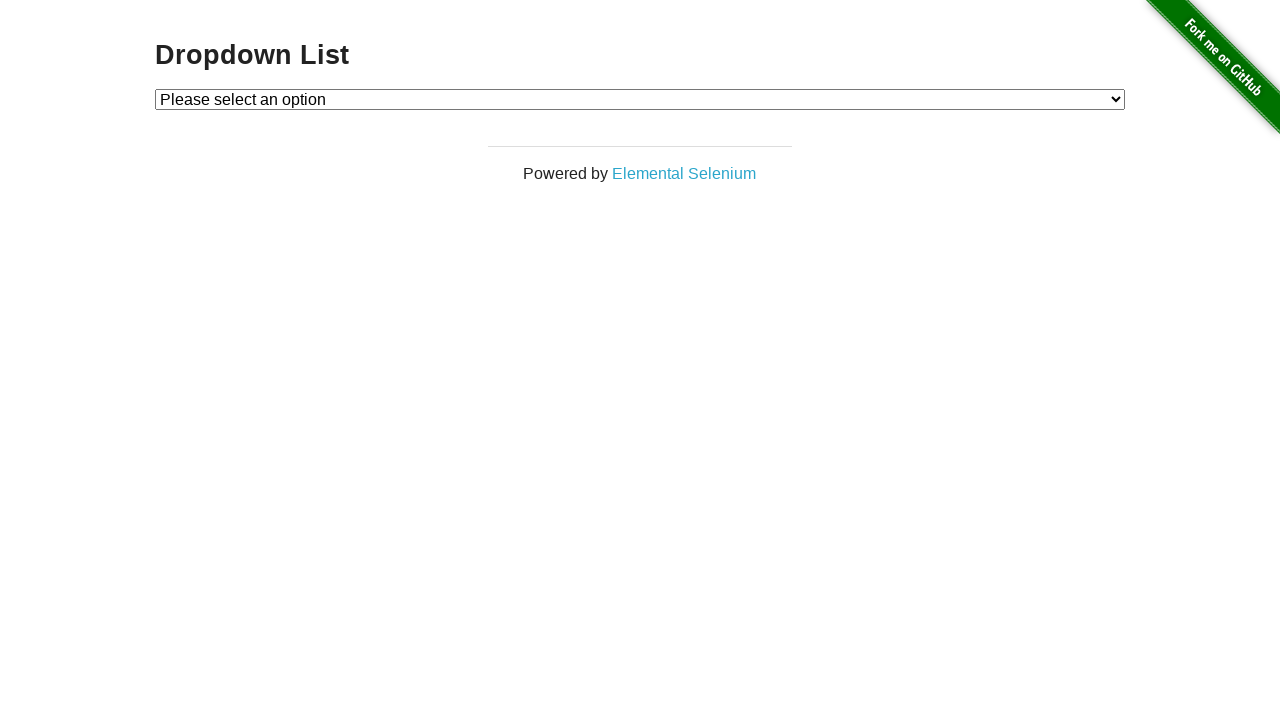

Selected 'Option 1' from dropdown by visible text on #dropdown
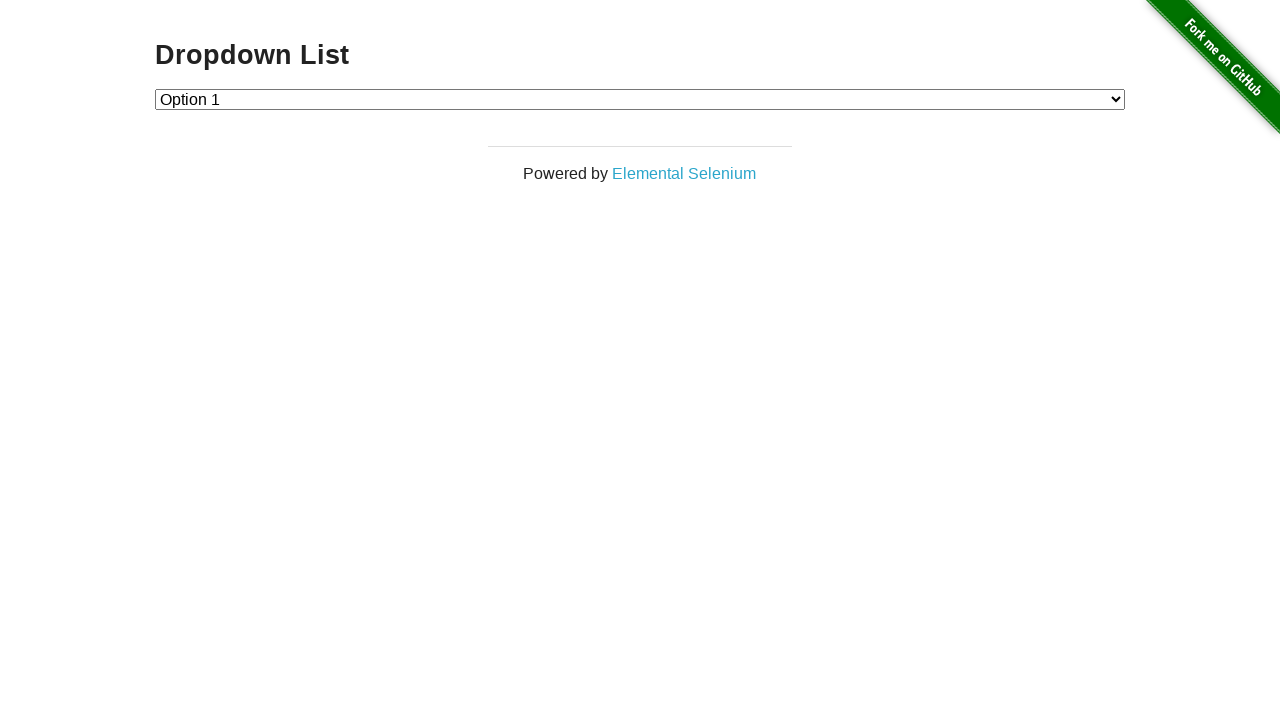

Selected dropdown option by index 2 on #dropdown
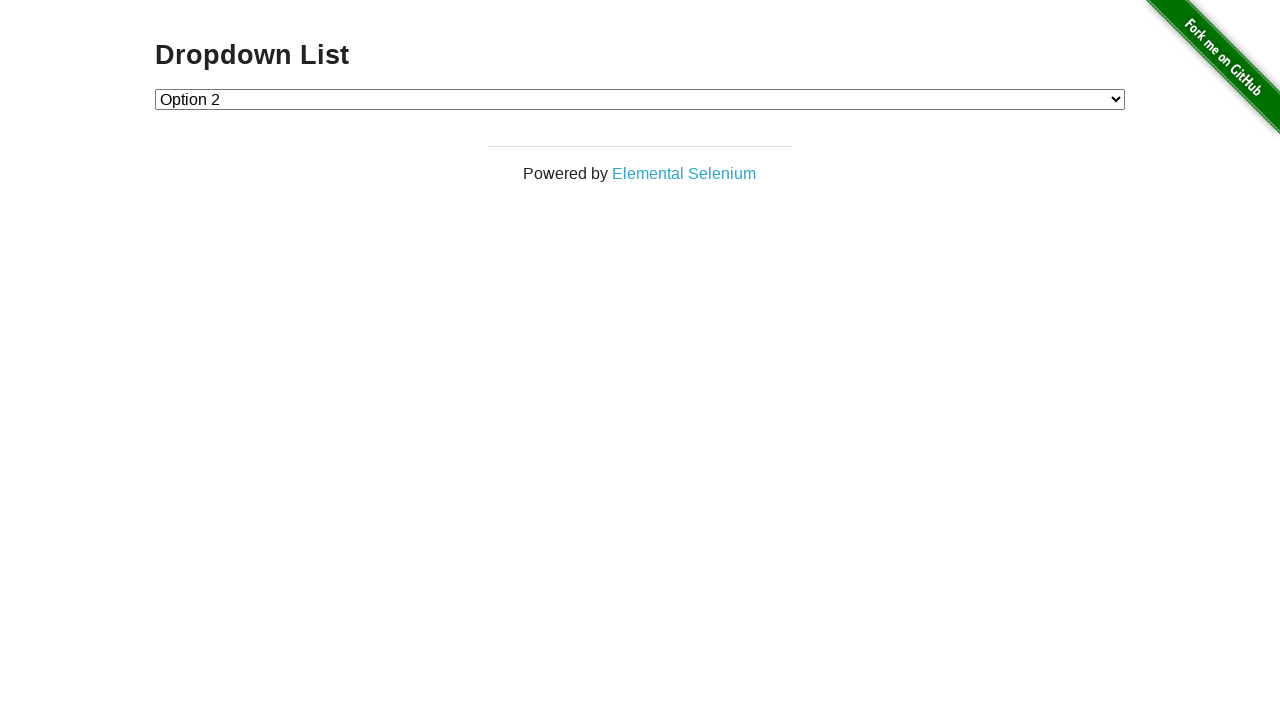

Selected dropdown option by value '1' on #dropdown
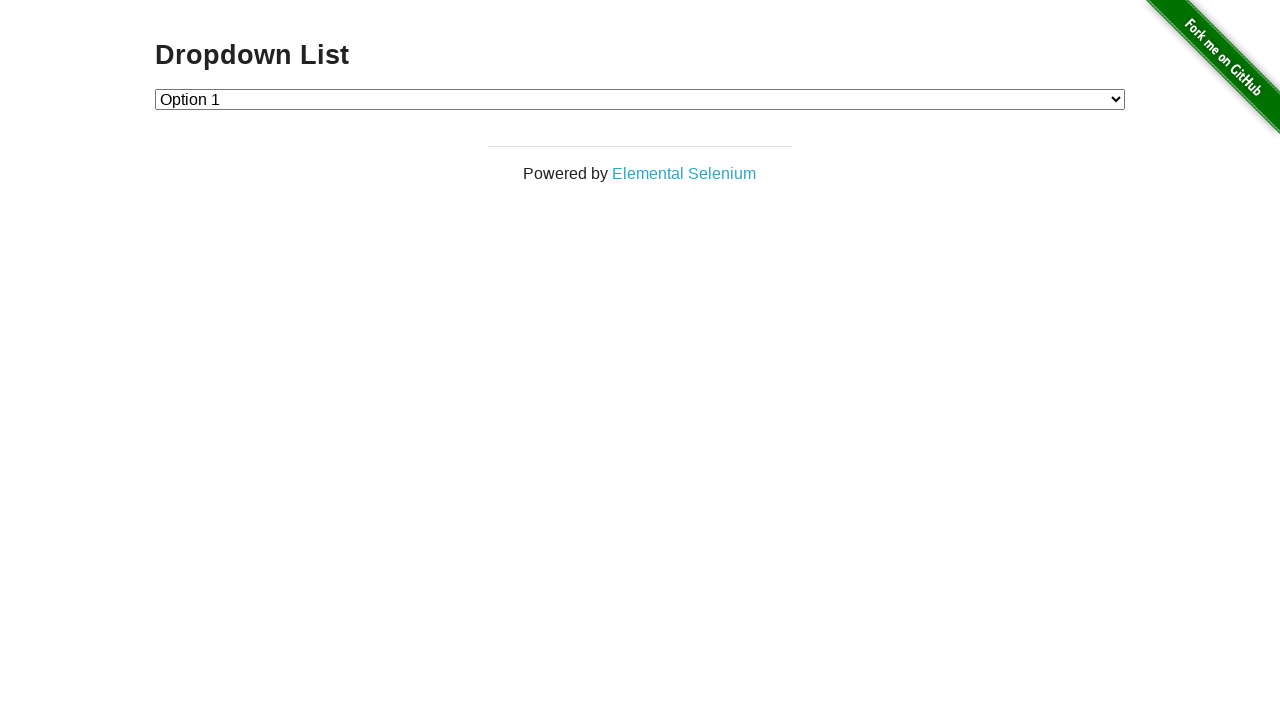

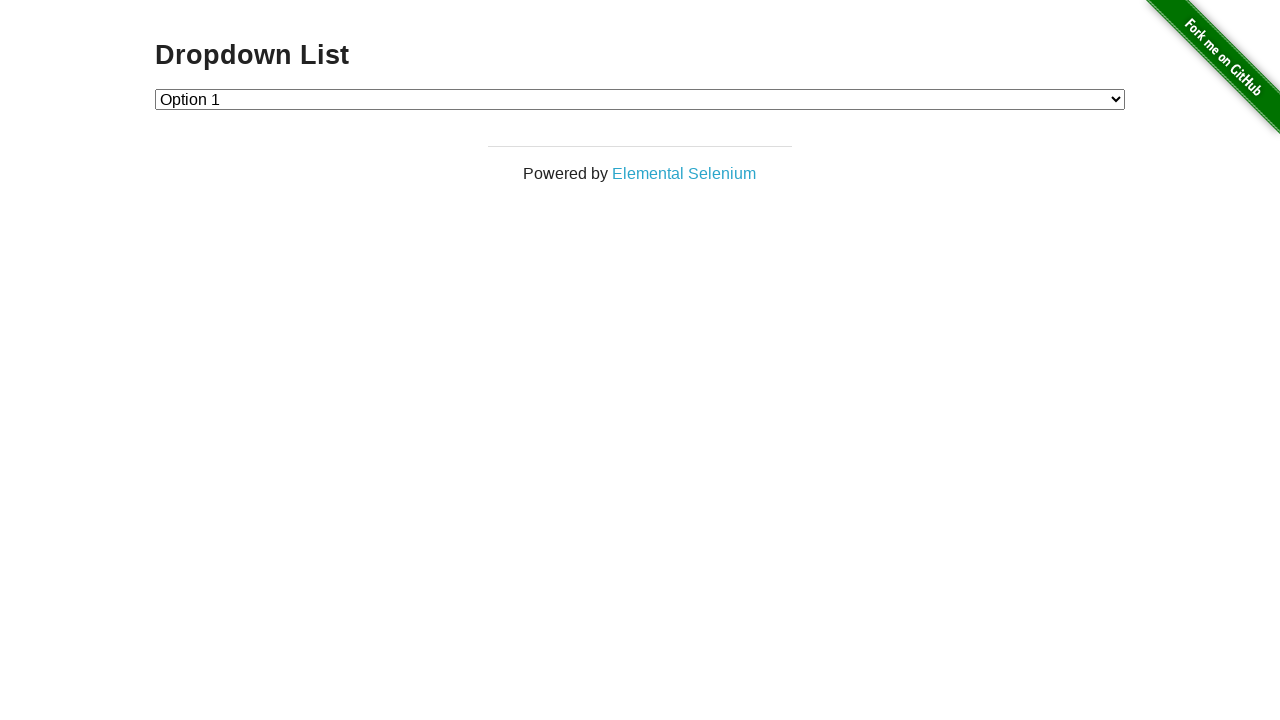